Navigates to the investor login page and clicks on the "Conditions of Use" link to view the terms and conditions.

Starting URL: https://www.samcomf.com/investor/login

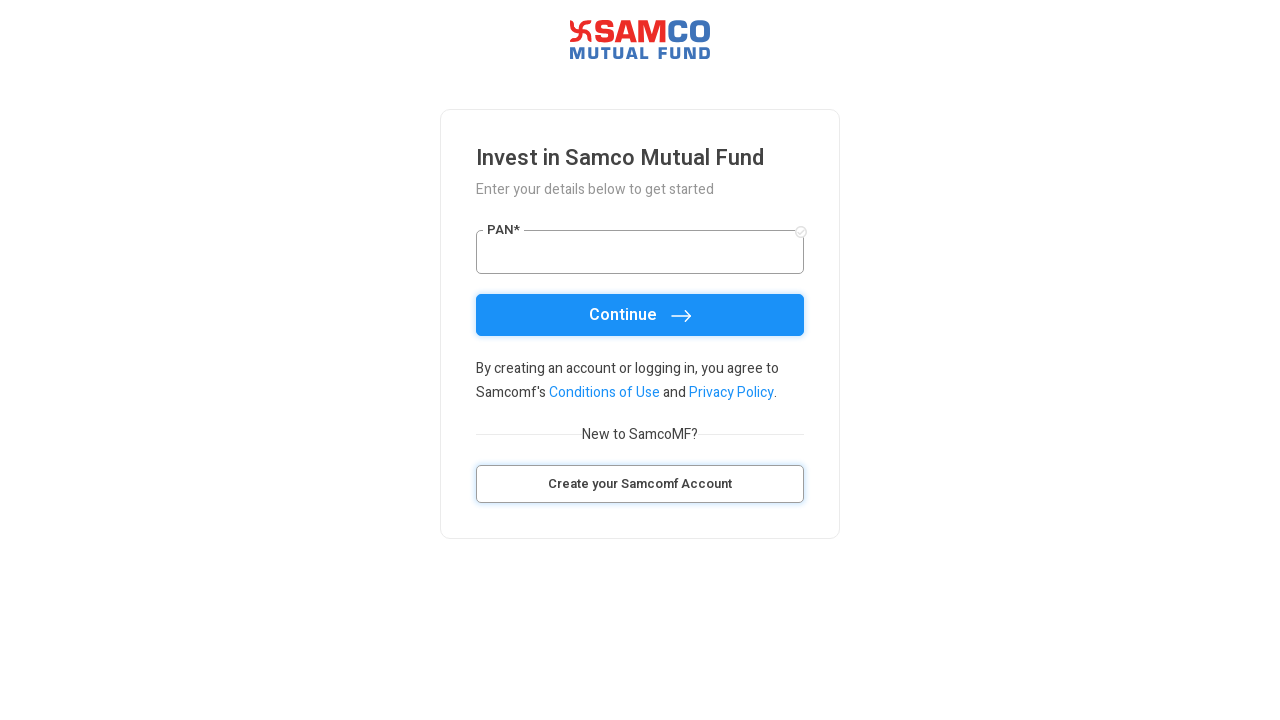

Clicked on 'Conditions of Use' link at (604, 393) on text=Conditions of Use
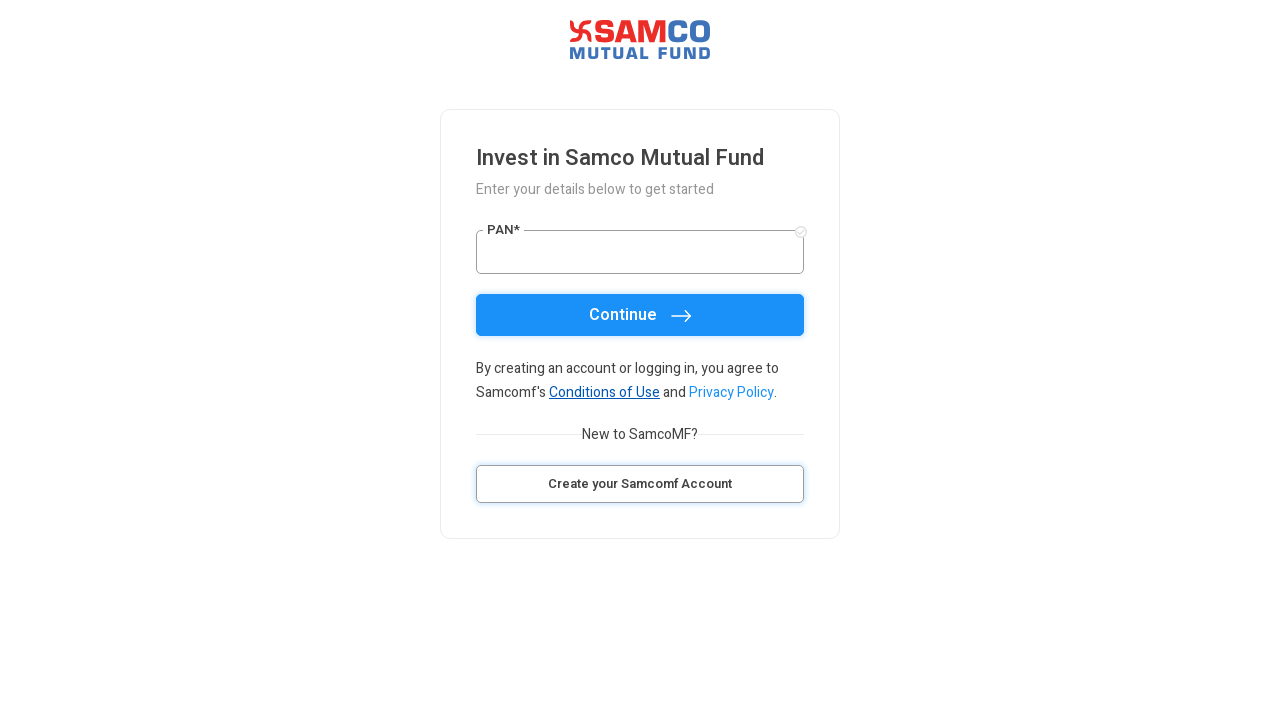

Terms and conditions page loaded
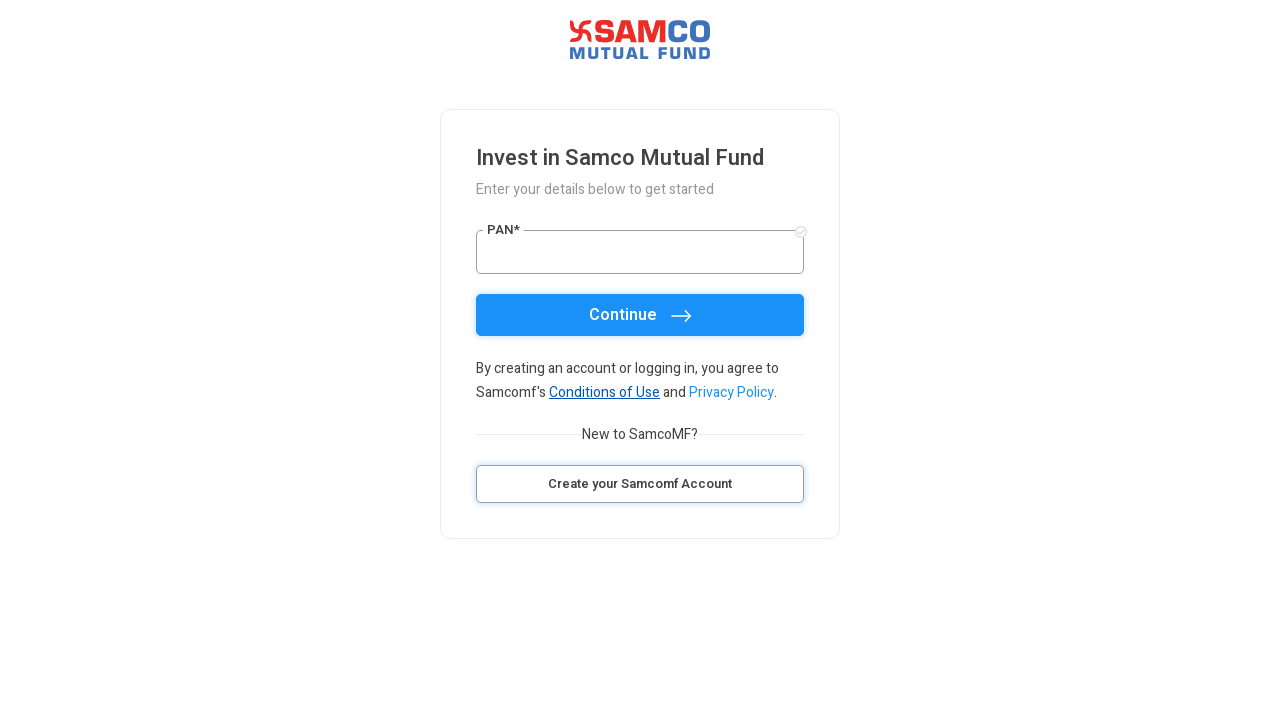

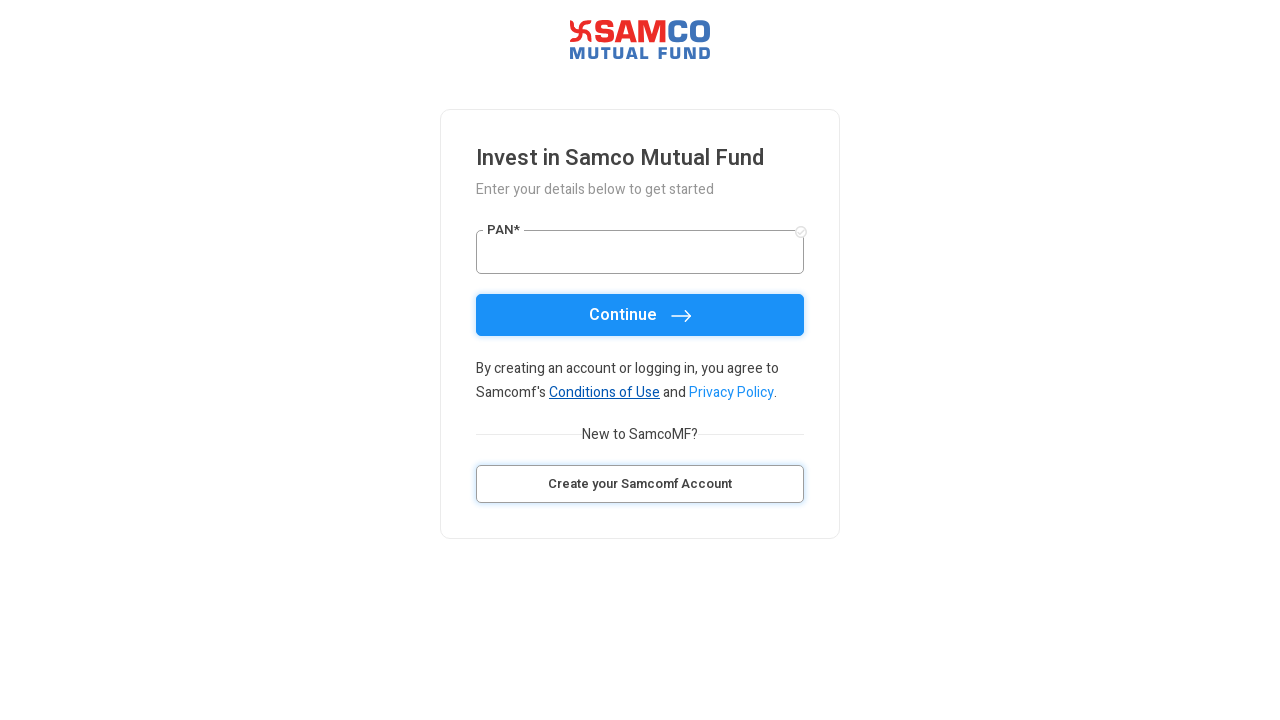